Tests editing a todo item by double-clicking it, changing the text, and pressing Enter

Starting URL: https://demo.playwright.dev/todomvc

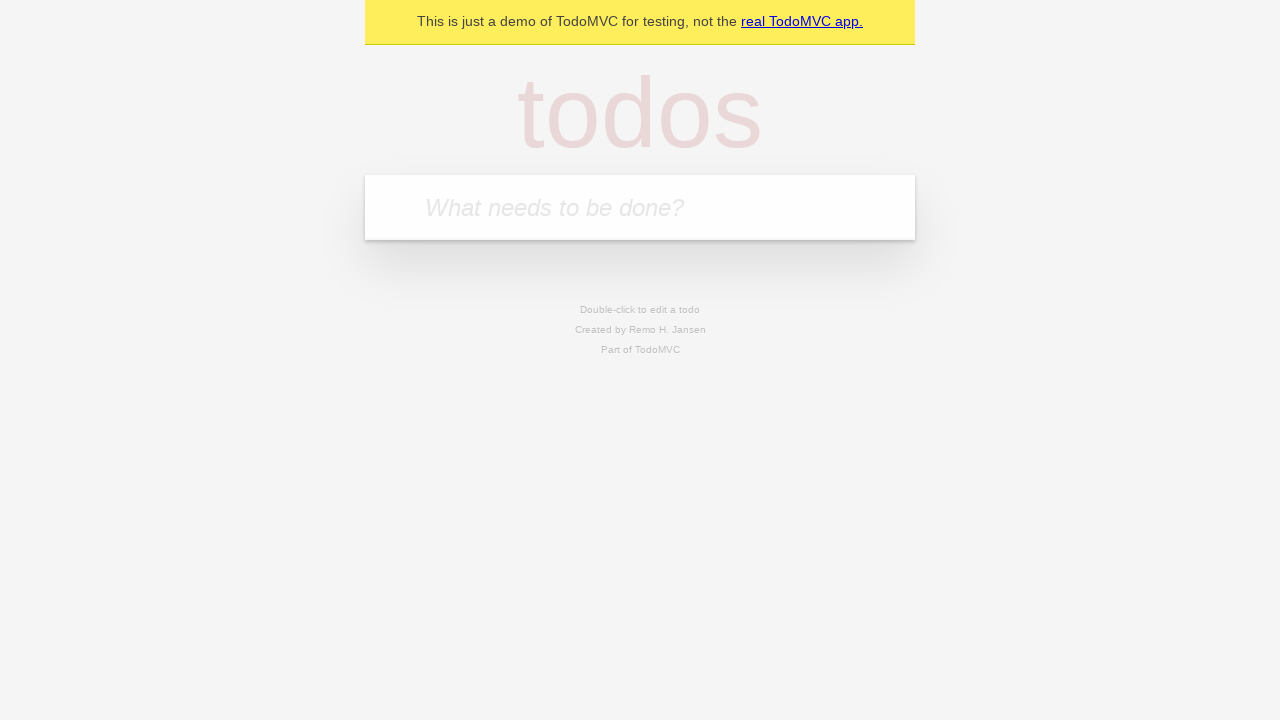

Filled input field with first todo 'buy some cheese' on internal:attr=[placeholder="What needs to be done?"i]
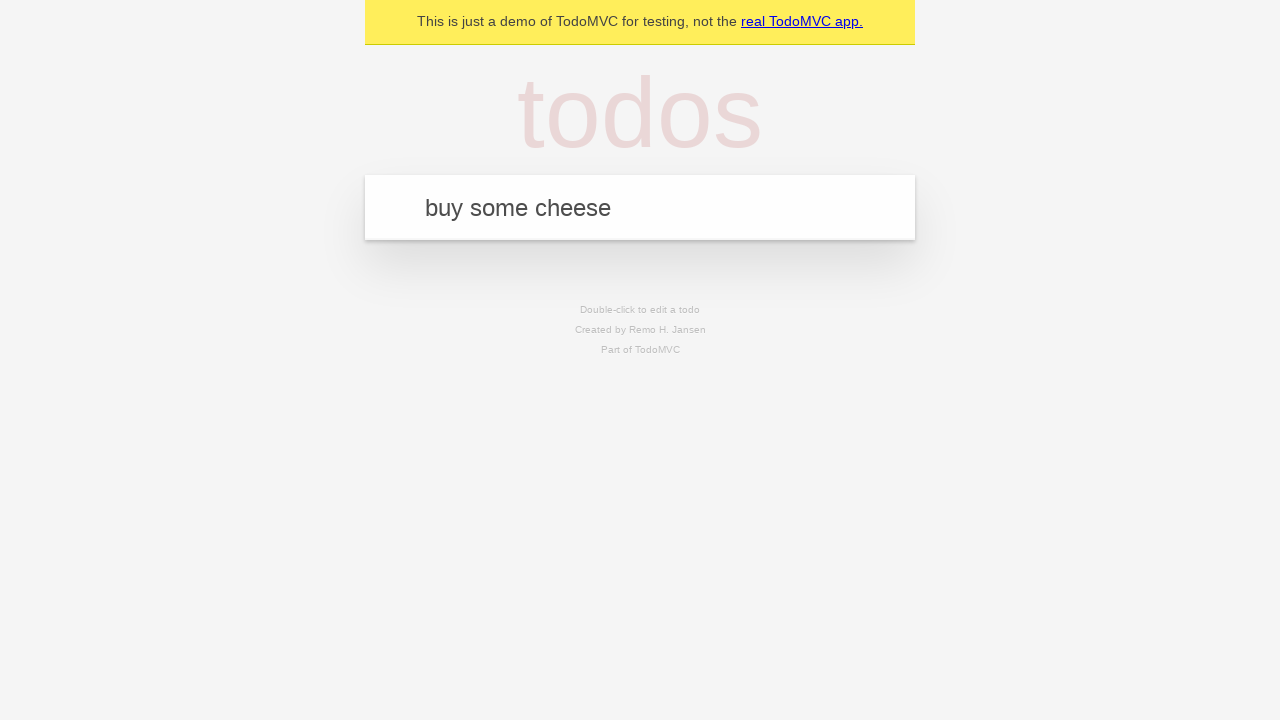

Pressed Enter to create first todo on internal:attr=[placeholder="What needs to be done?"i]
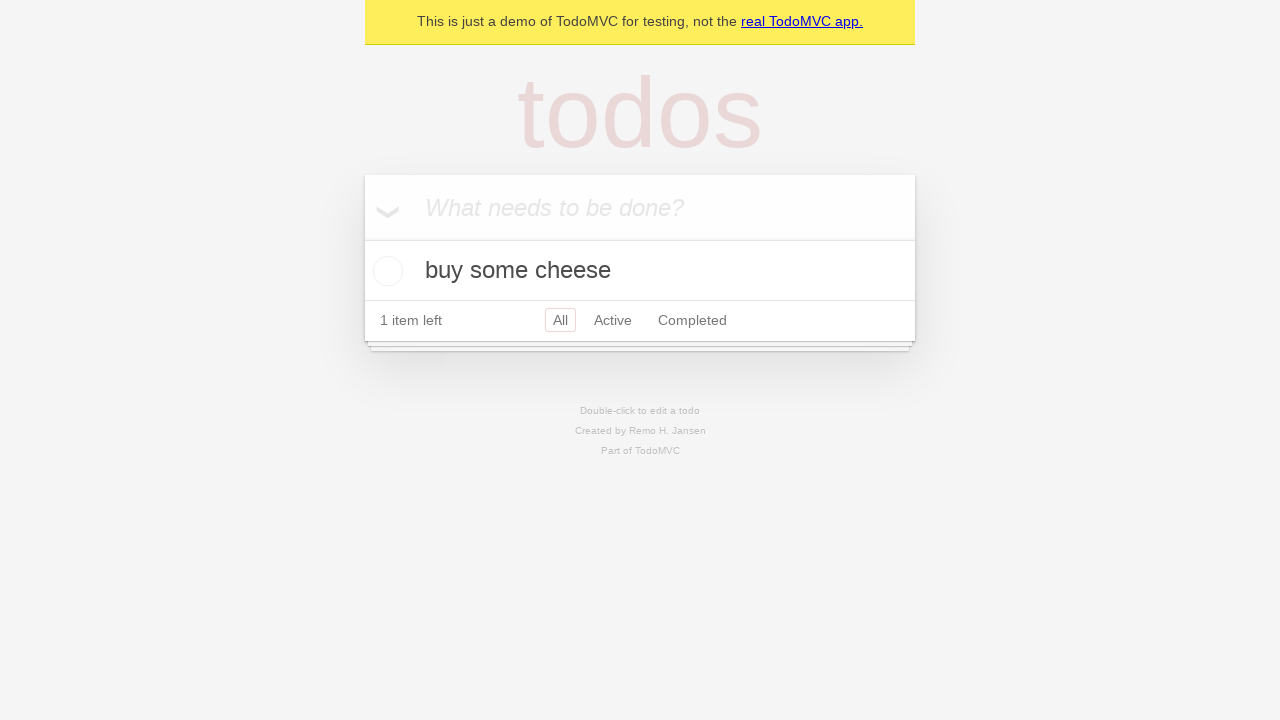

Filled input field with second todo 'feed the cat' on internal:attr=[placeholder="What needs to be done?"i]
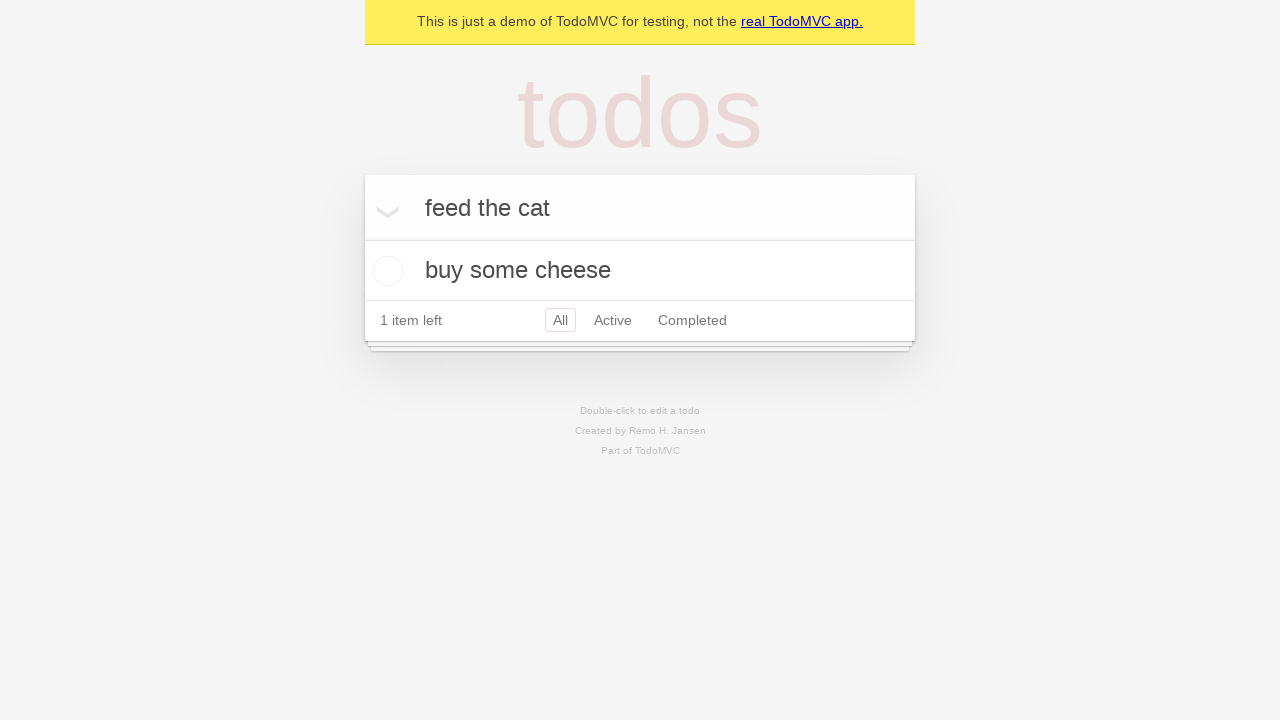

Pressed Enter to create second todo on internal:attr=[placeholder="What needs to be done?"i]
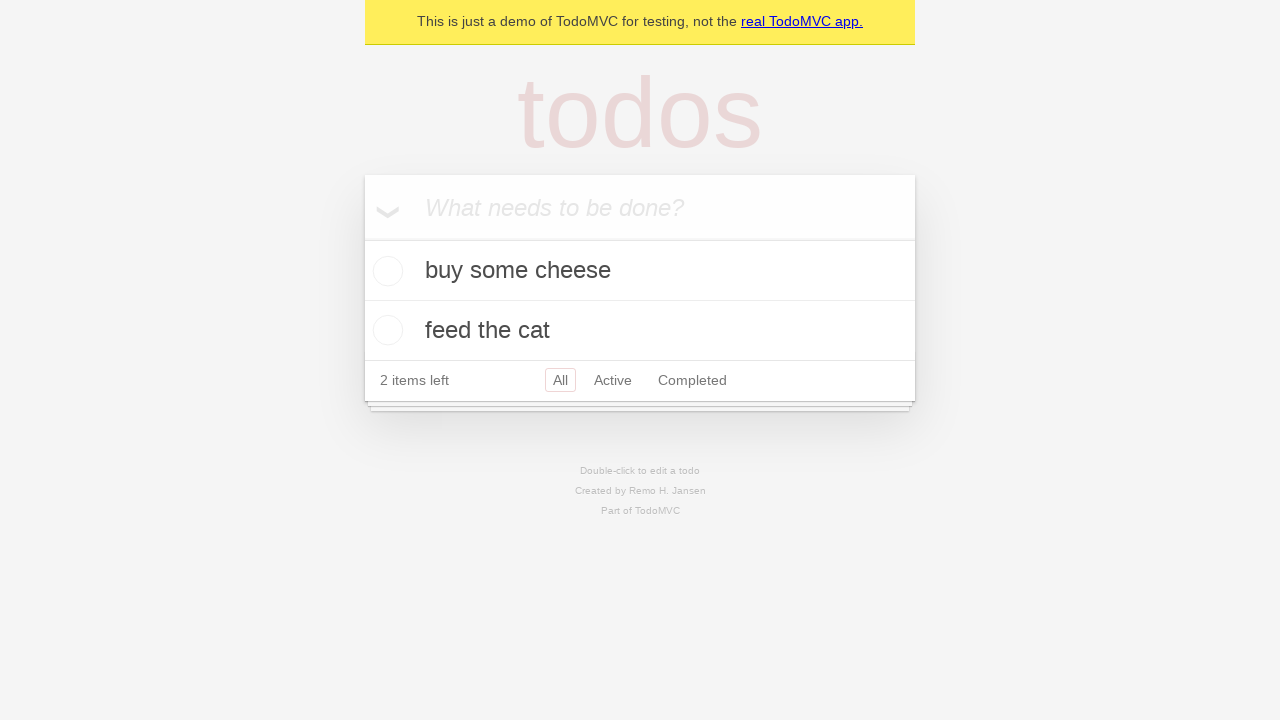

Filled input field with third todo 'book a doctors appointment' on internal:attr=[placeholder="What needs to be done?"i]
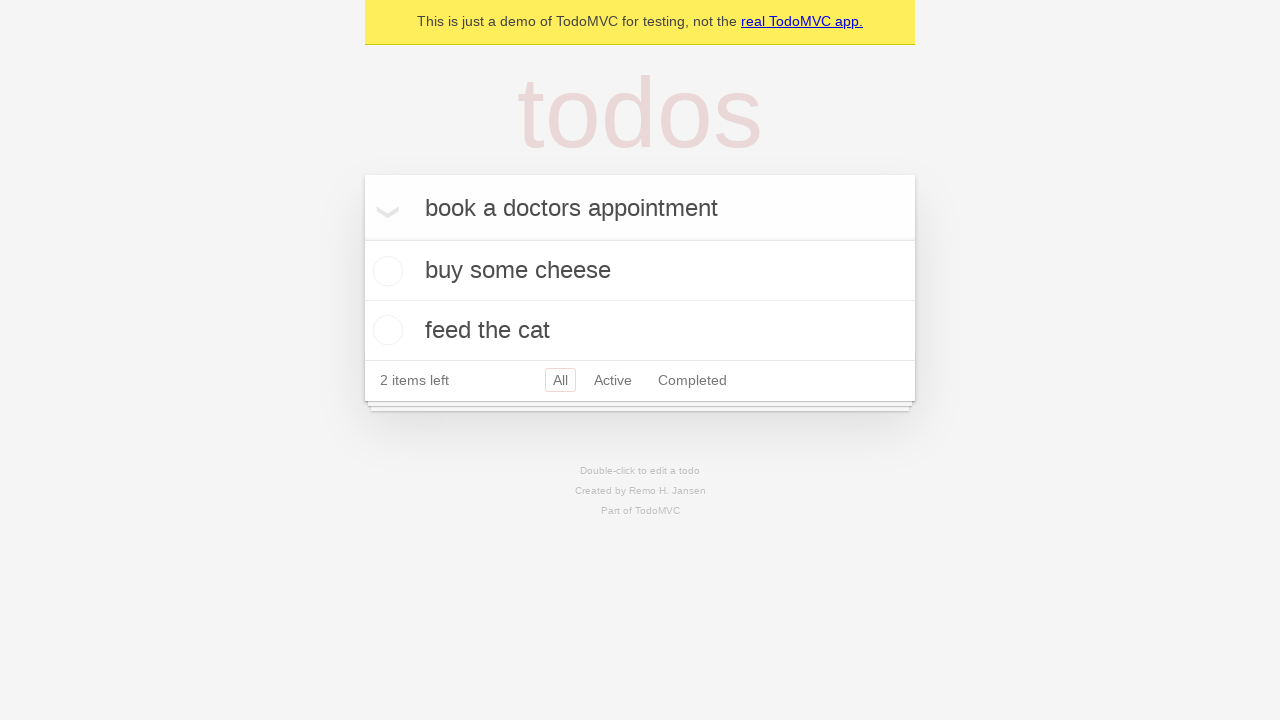

Pressed Enter to create third todo on internal:attr=[placeholder="What needs to be done?"i]
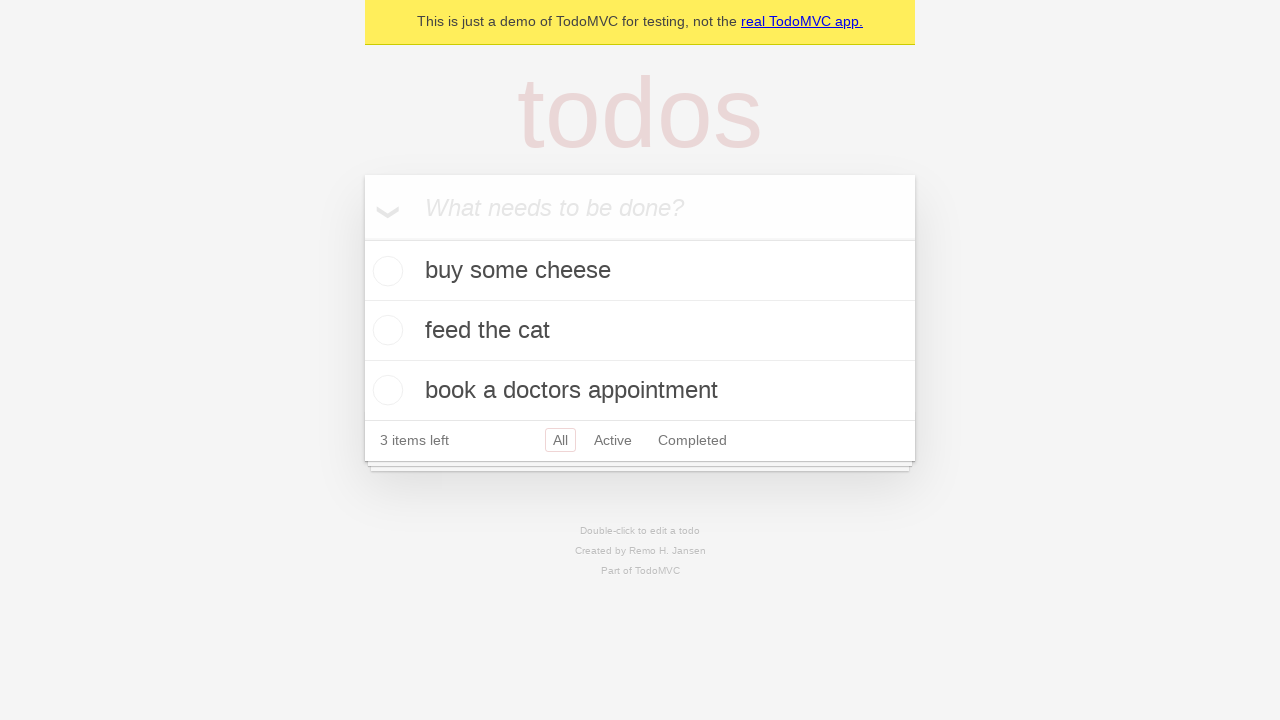

Double-clicked on second todo to enter edit mode at (640, 331) on internal:testid=[data-testid="todo-item"s] >> nth=1
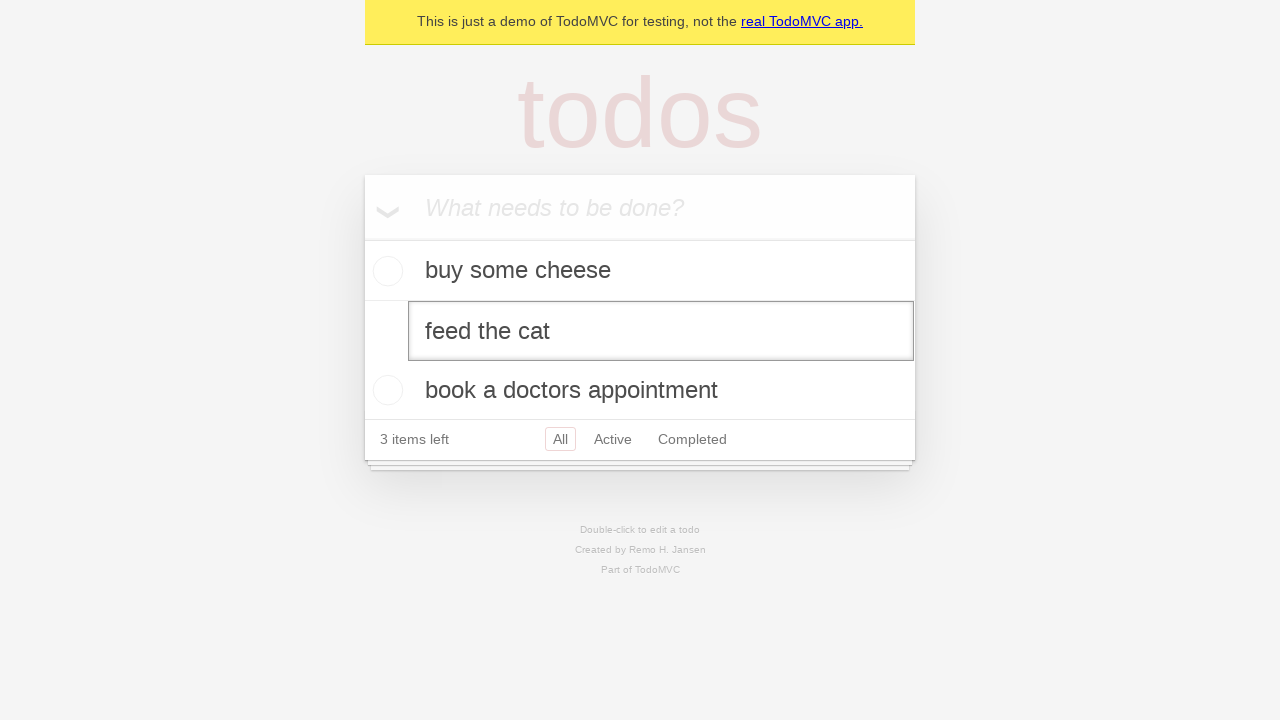

Changed todo text from 'feed the cat' to 'buy some sausages' on internal:testid=[data-testid="todo-item"s] >> nth=1 >> internal:role=textbox[nam
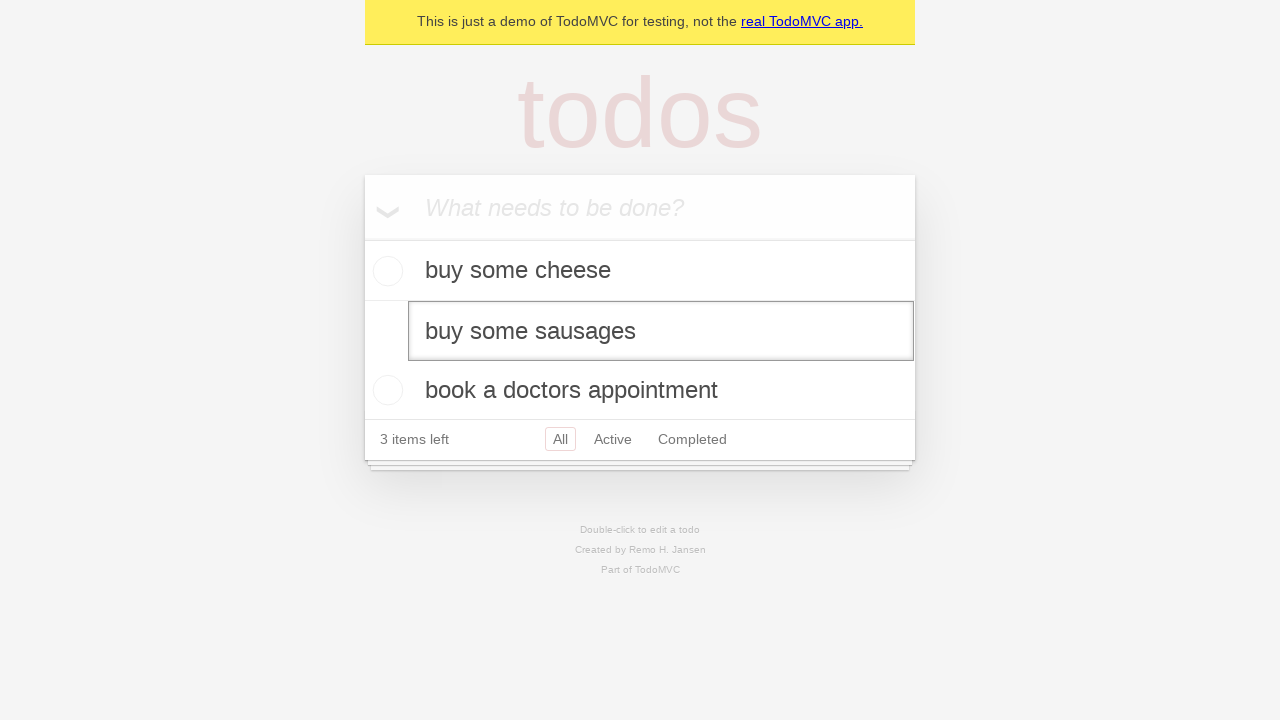

Pressed Enter to save edited todo on internal:testid=[data-testid="todo-item"s] >> nth=1 >> internal:role=textbox[nam
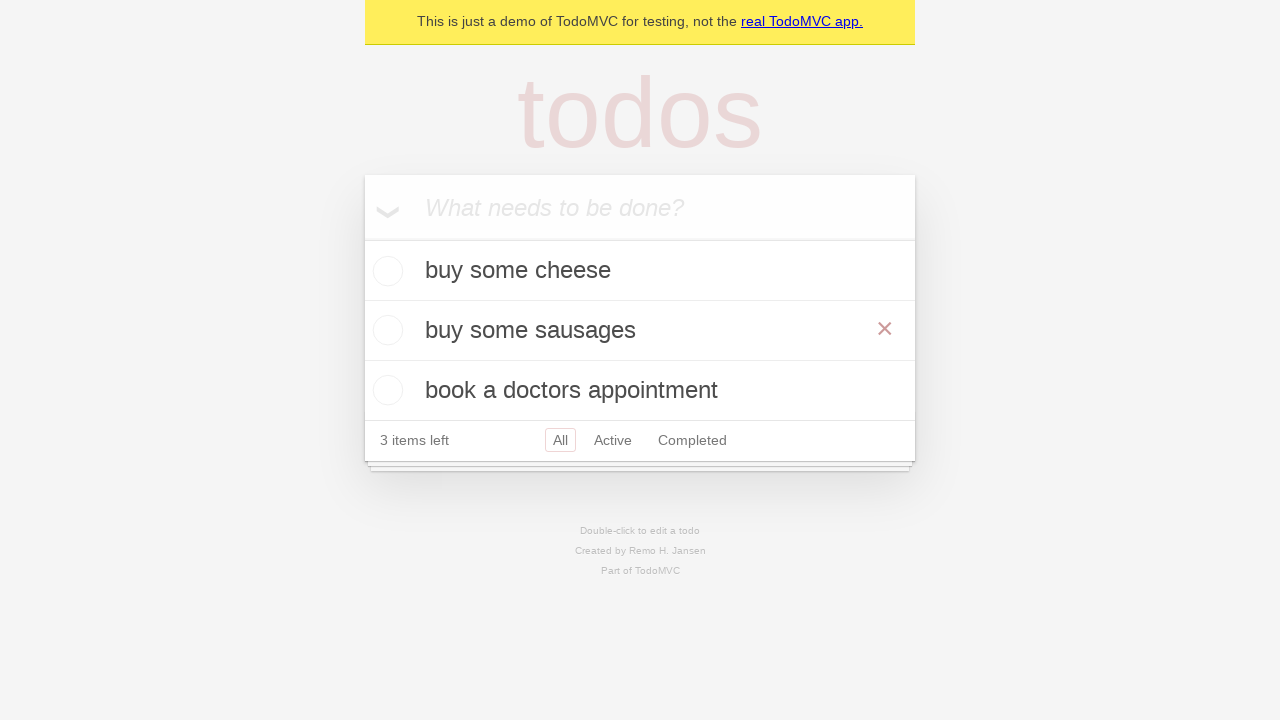

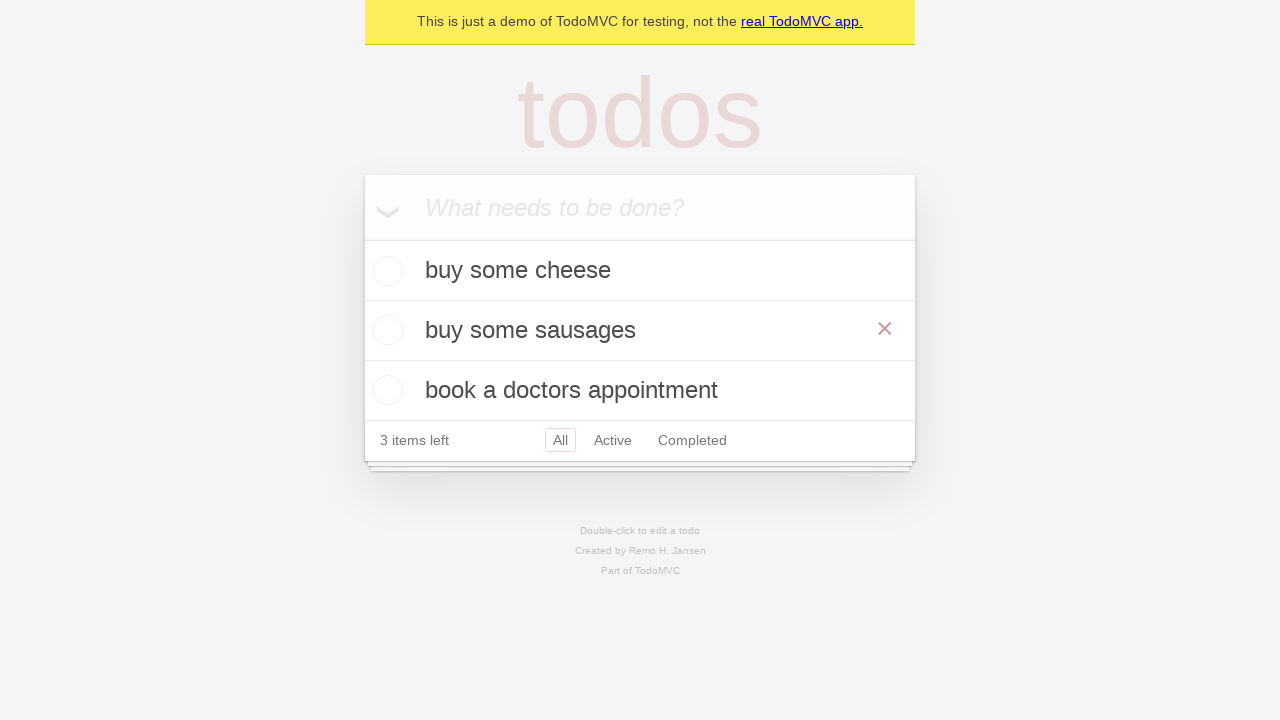